Tests iframe handling by switching to an embedded iframe and clicking on a link within it

Starting URL: https://omayo.blogspot.com/

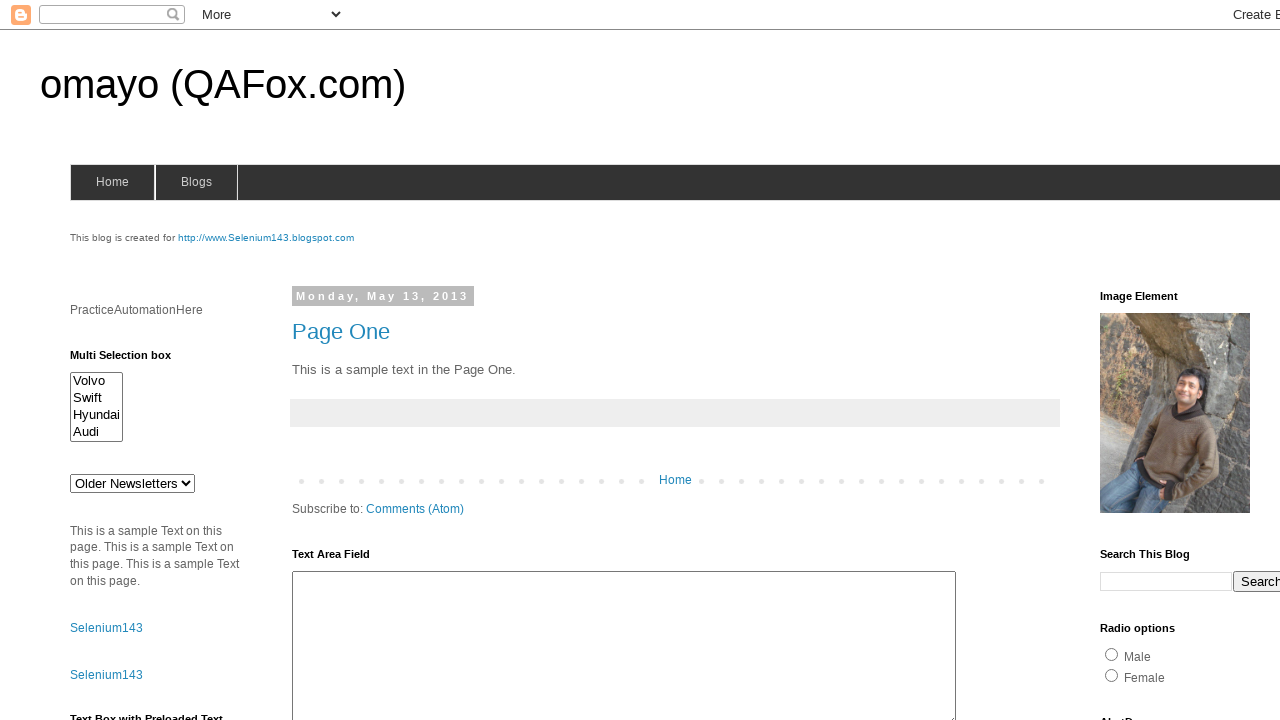

Switched to iframe named 'iframe2'
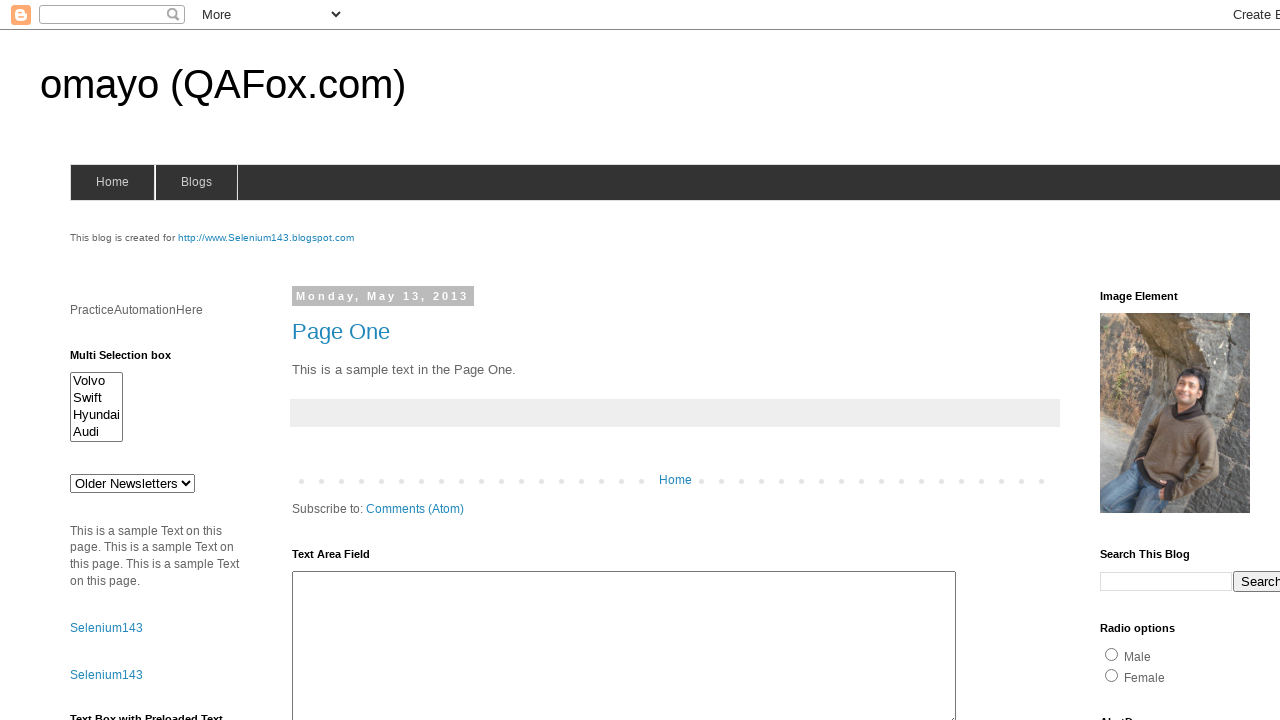

Clicked on 'Install Selenium IDE' link within the iframe at (749, 360) on text=Install Selenium IDE
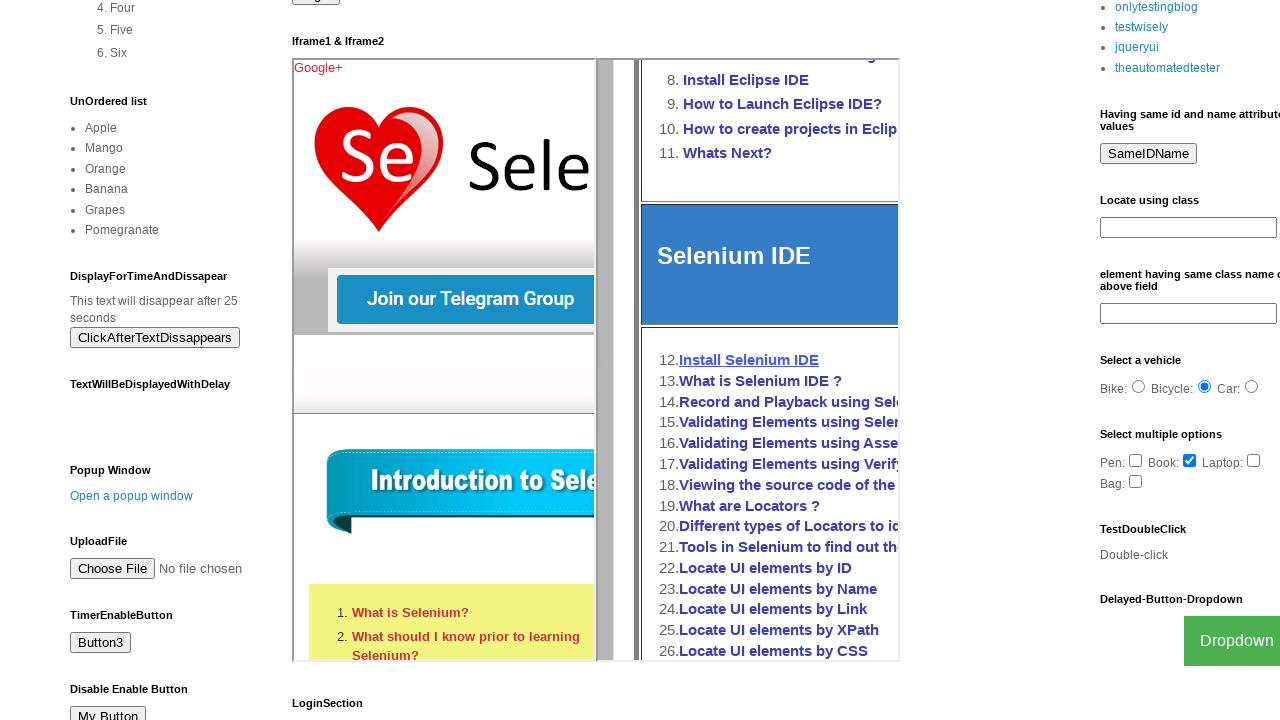

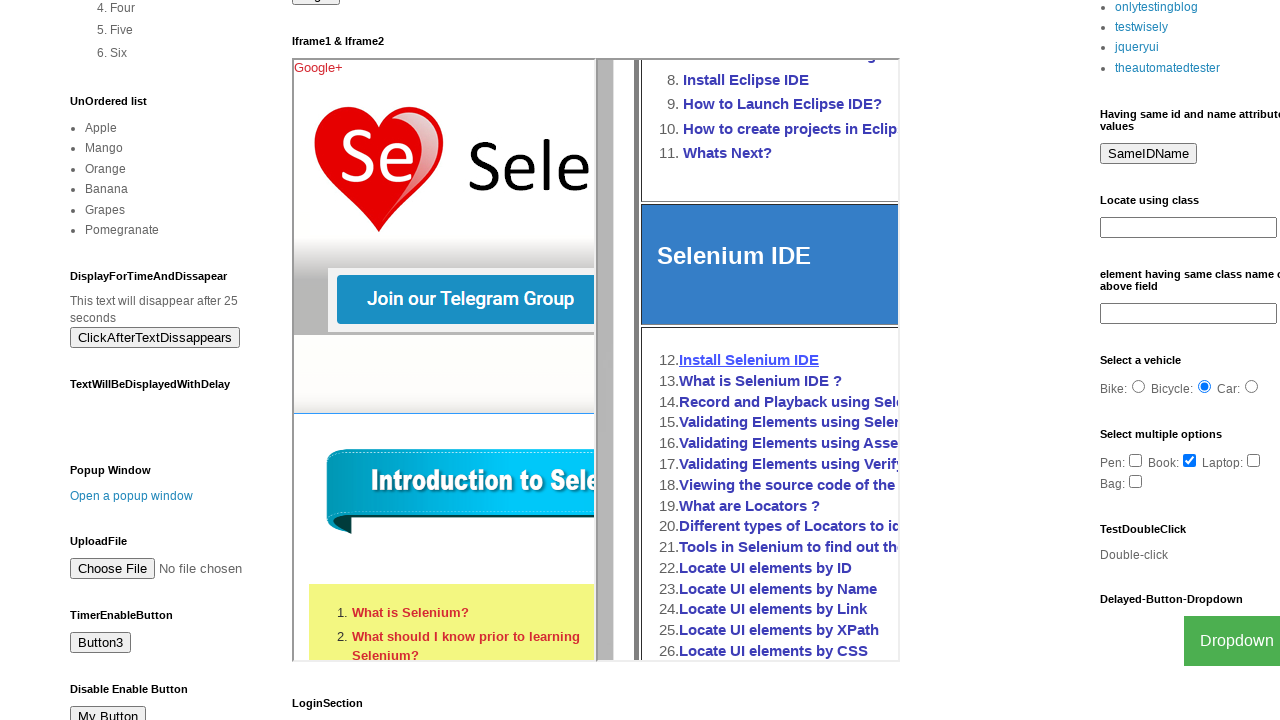